Navigates to a styles example page and verifies CSS properties of the h1 element, including its display value, text color, and text content.

Starting URL: https://acctabootcamp.github.io/site/examples/styles

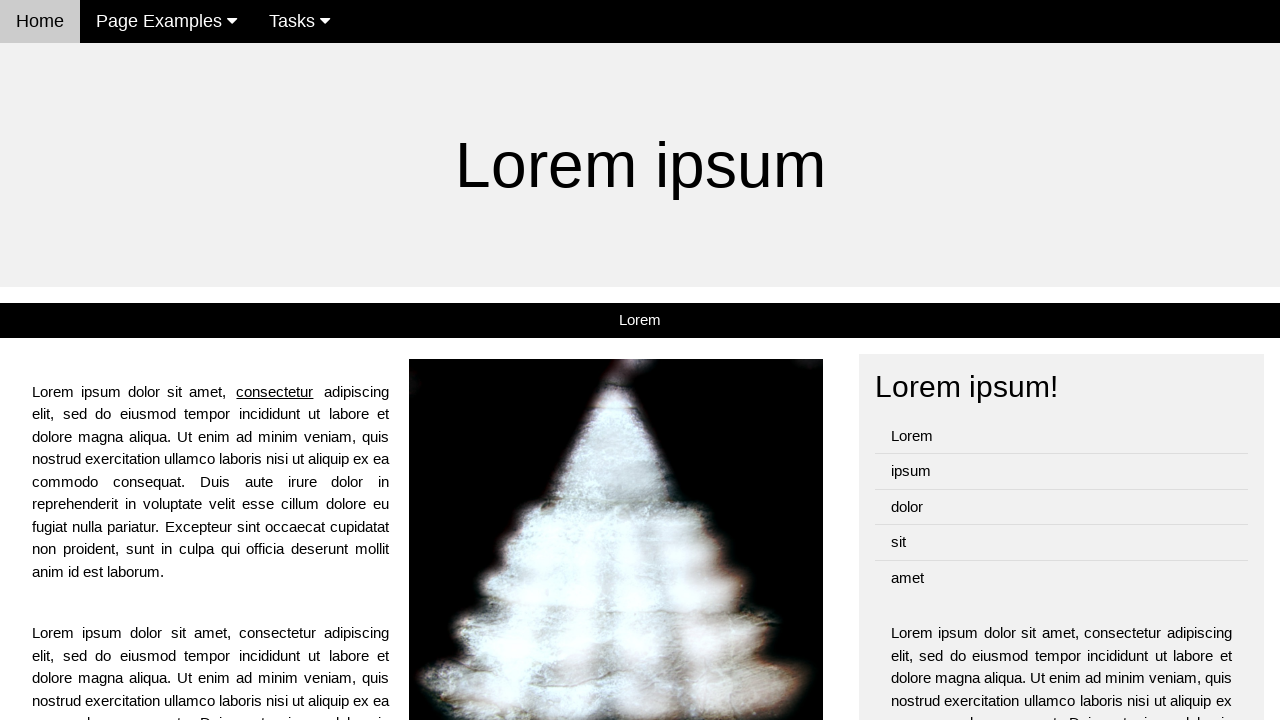

Navigated to styles example page
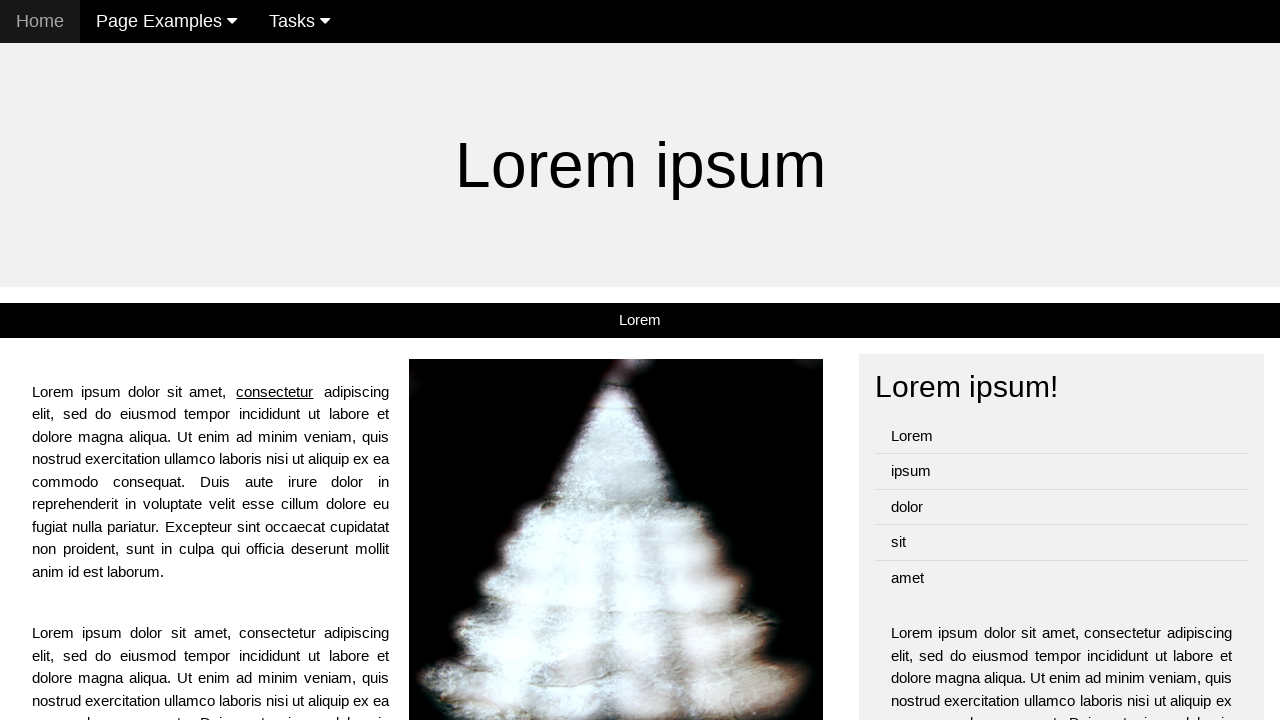

h1 element loaded and is present
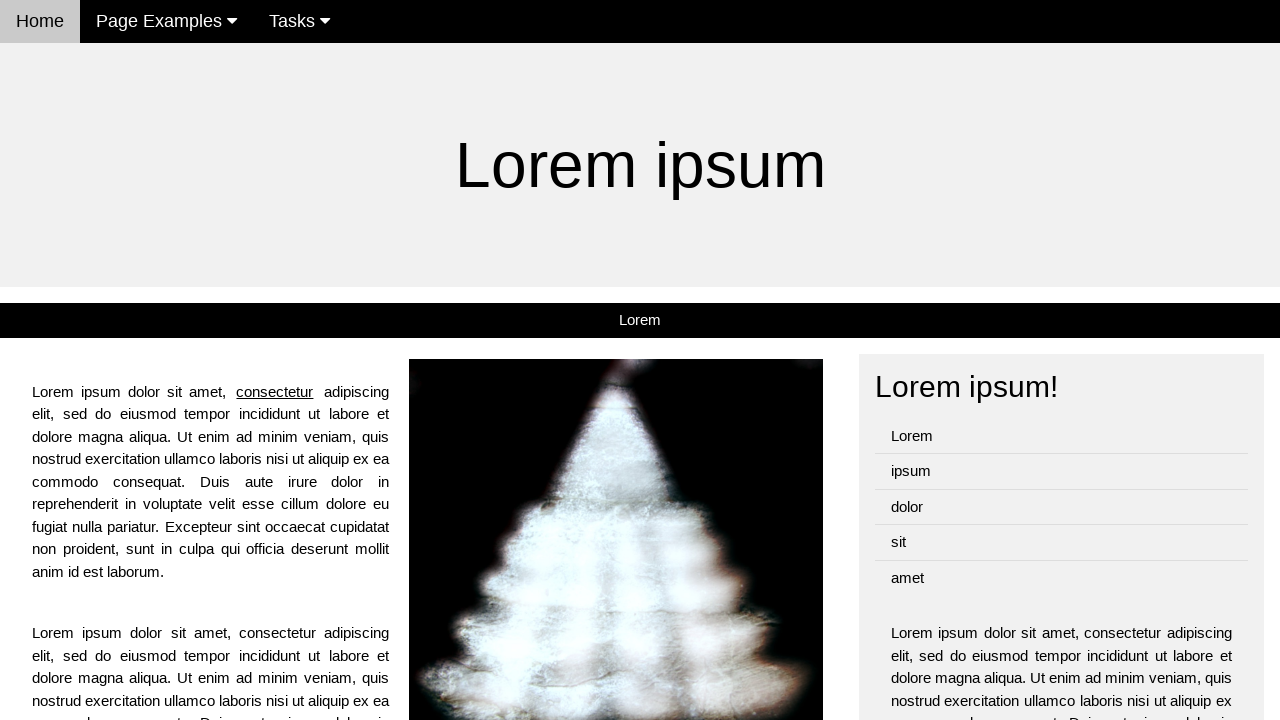

Retrieved h1 display CSS property: 'block'
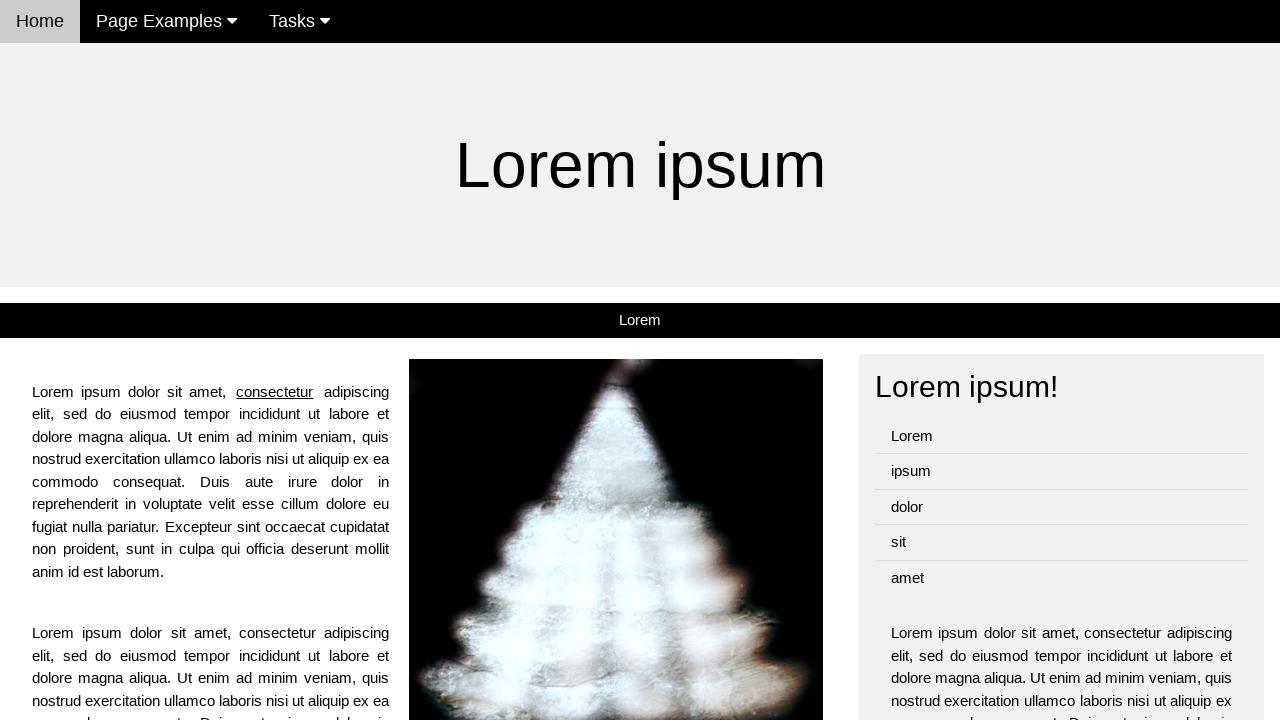

Verified h1 display property is 'block'
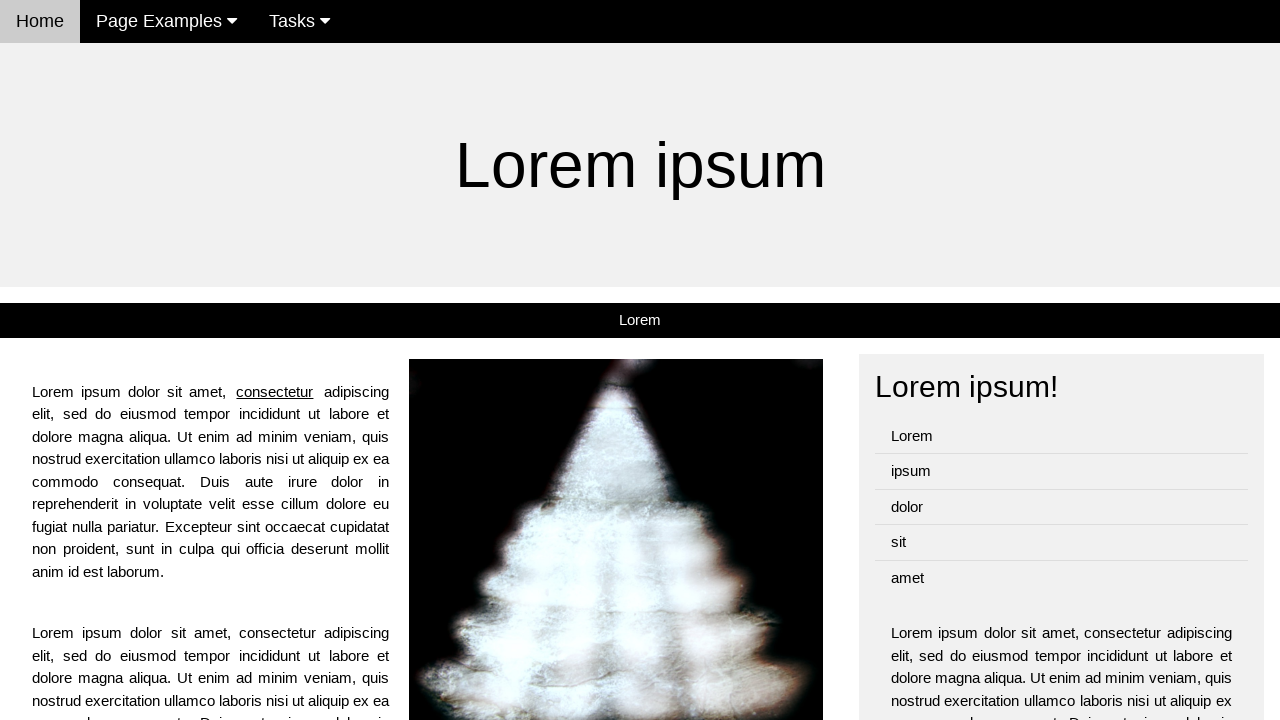

Retrieved h1 text color CSS property: 'rgb(0, 0, 0)'
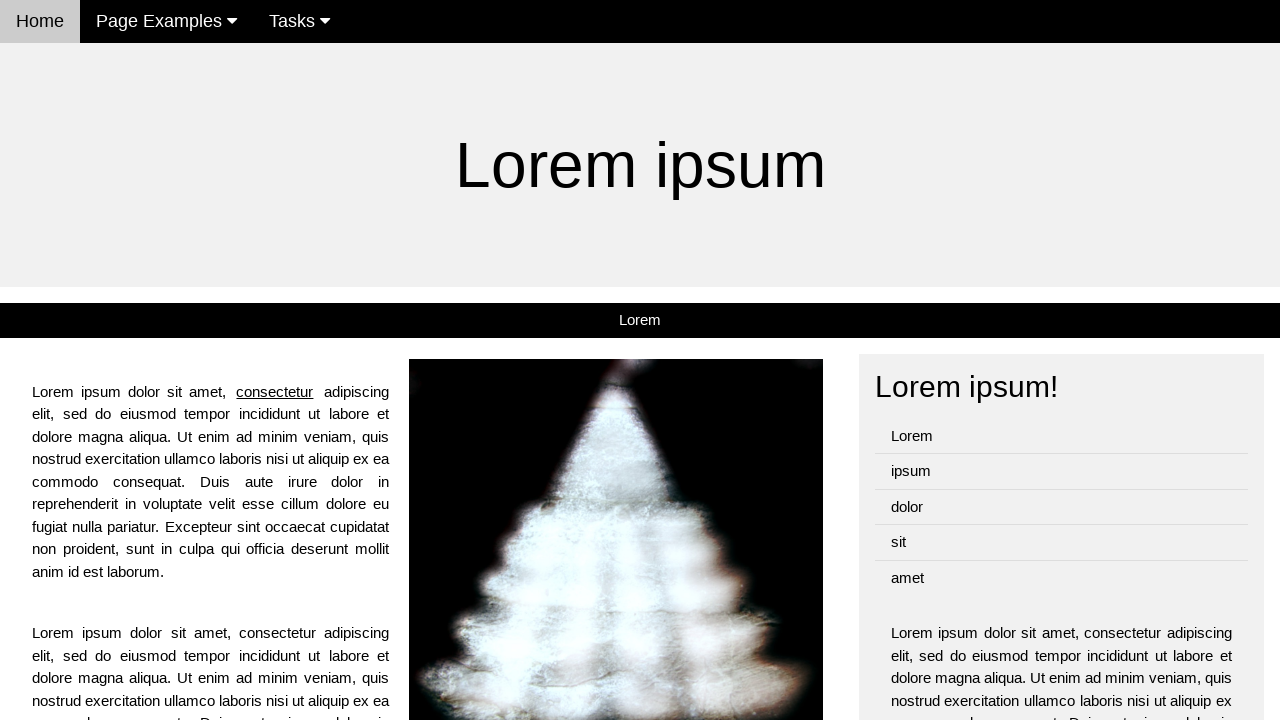

Verified h1 text color is black
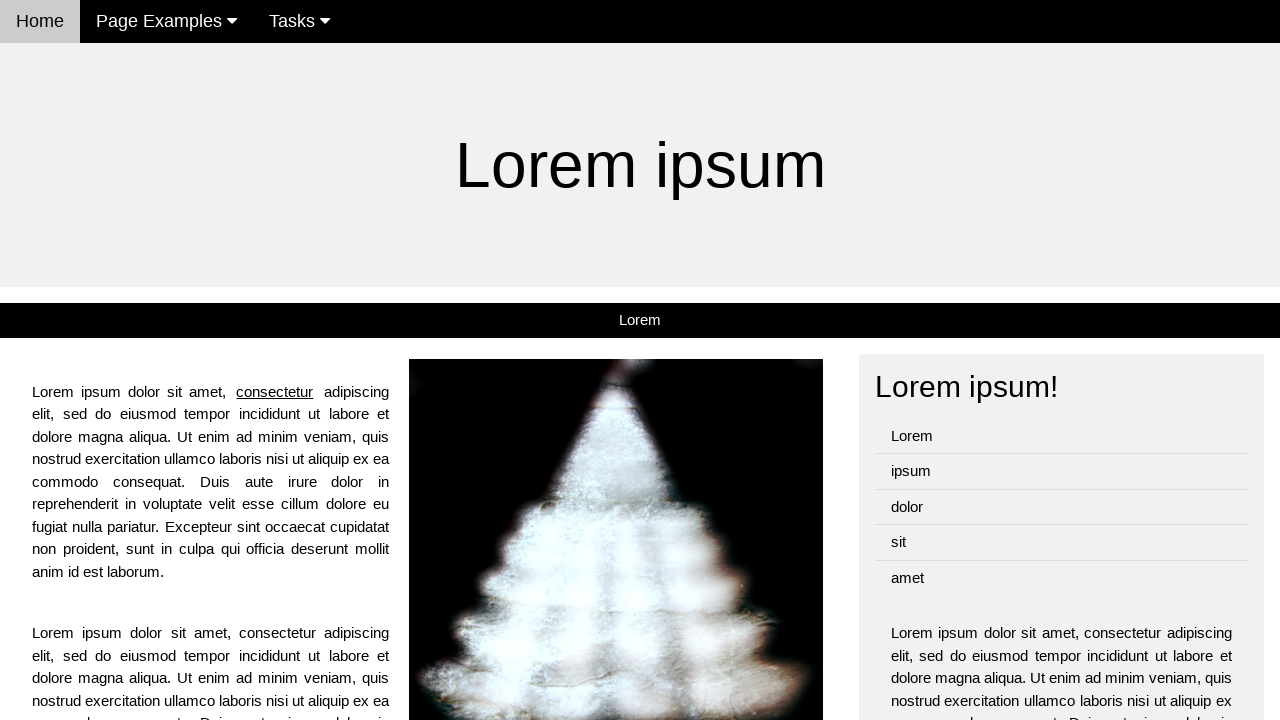

Retrieved h1 text content: 'Lorem ipsum'
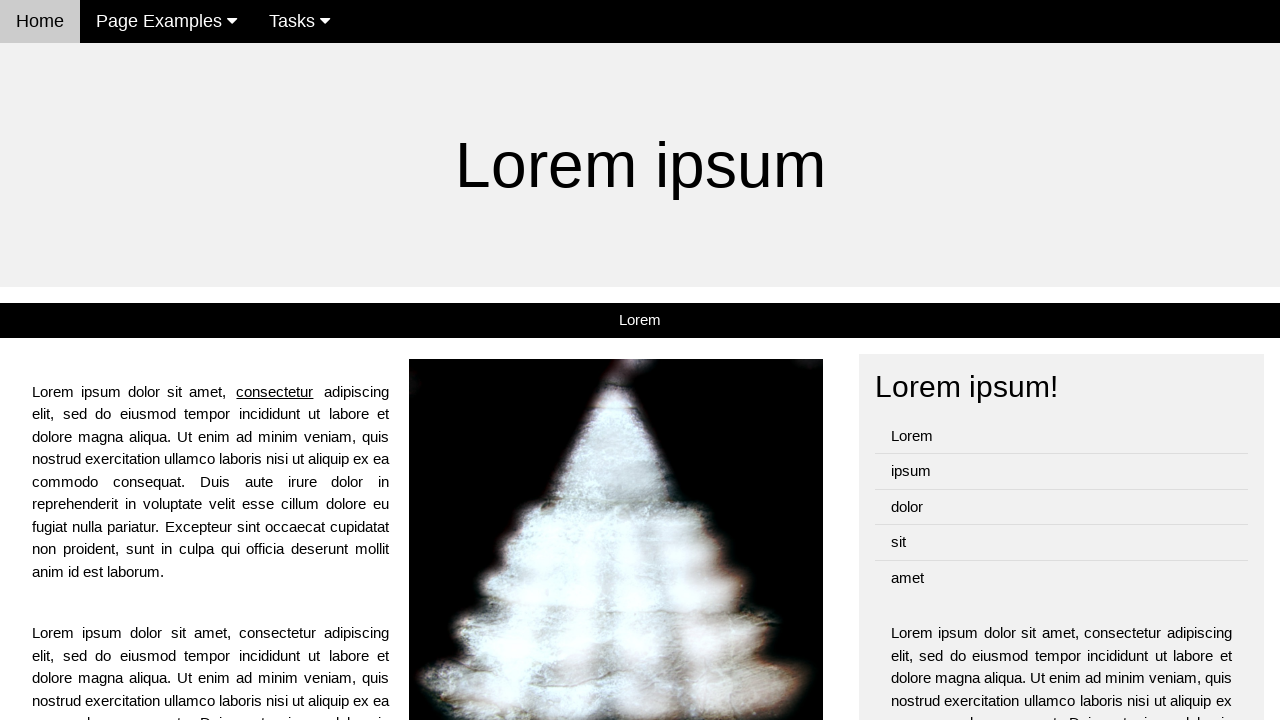

Verified h1 text content is 'Lorem ipsum'
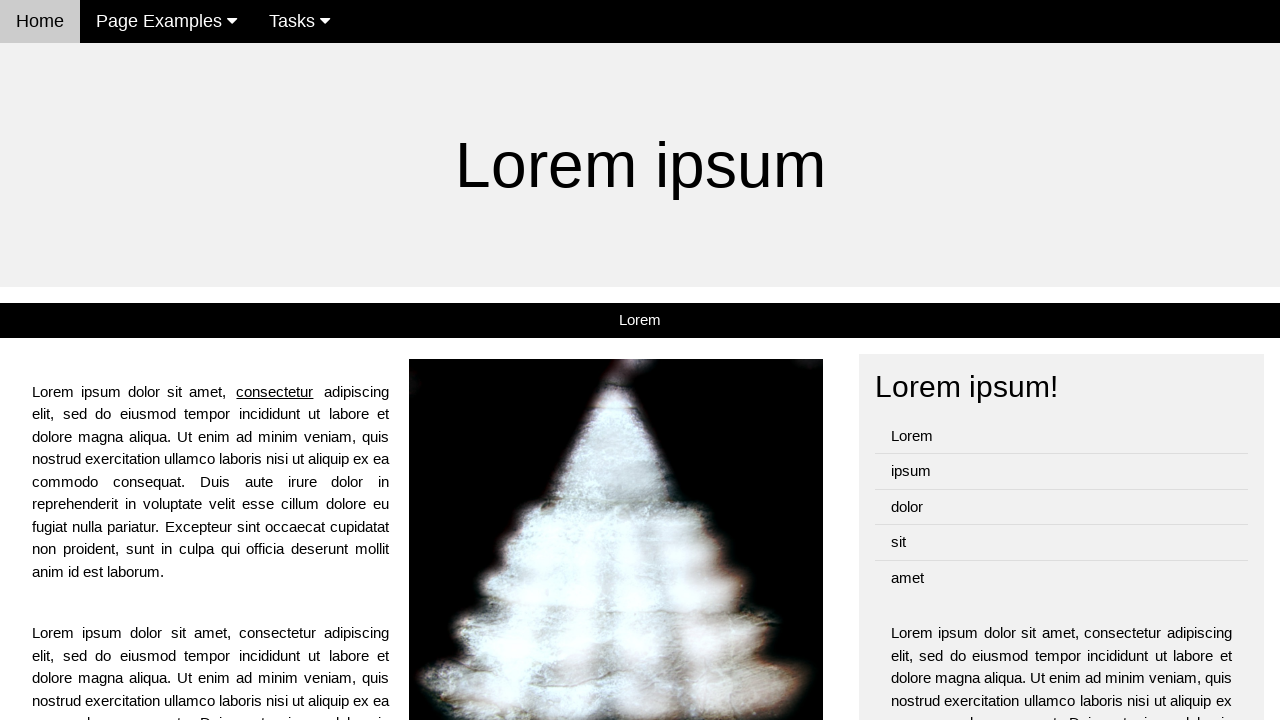

Printed h1 color value to console
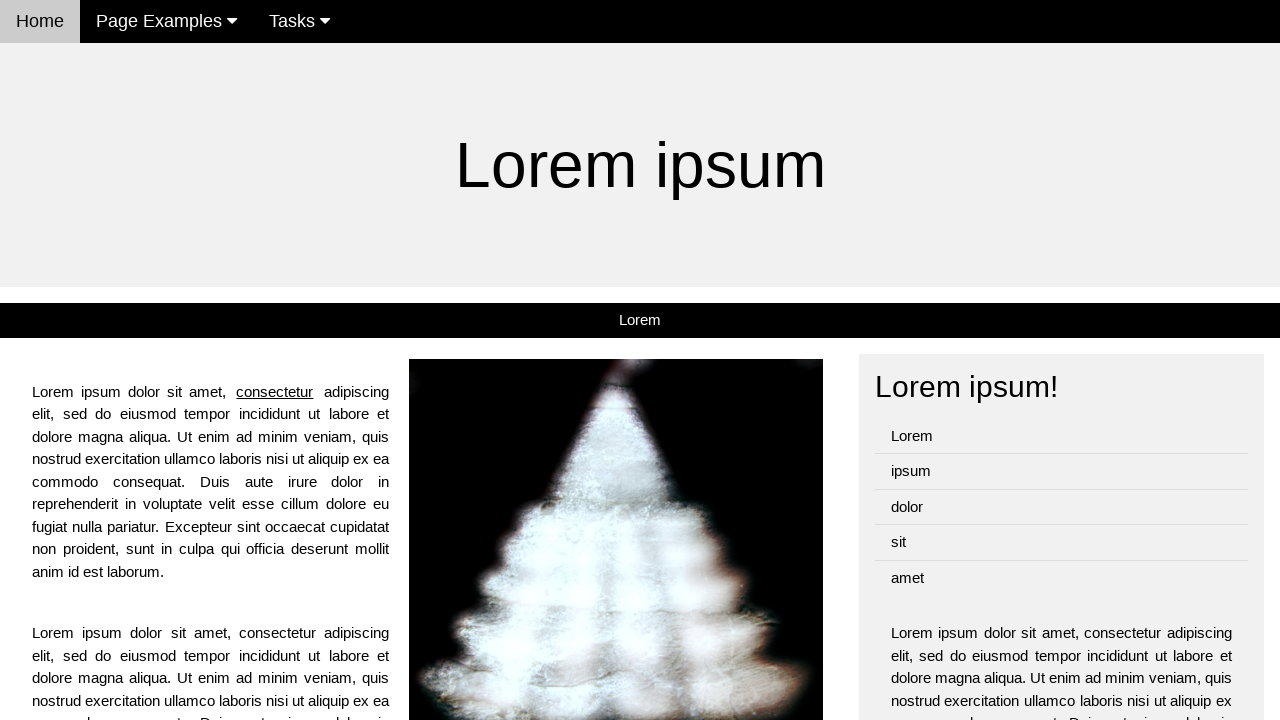

Printed h1 background color value to console
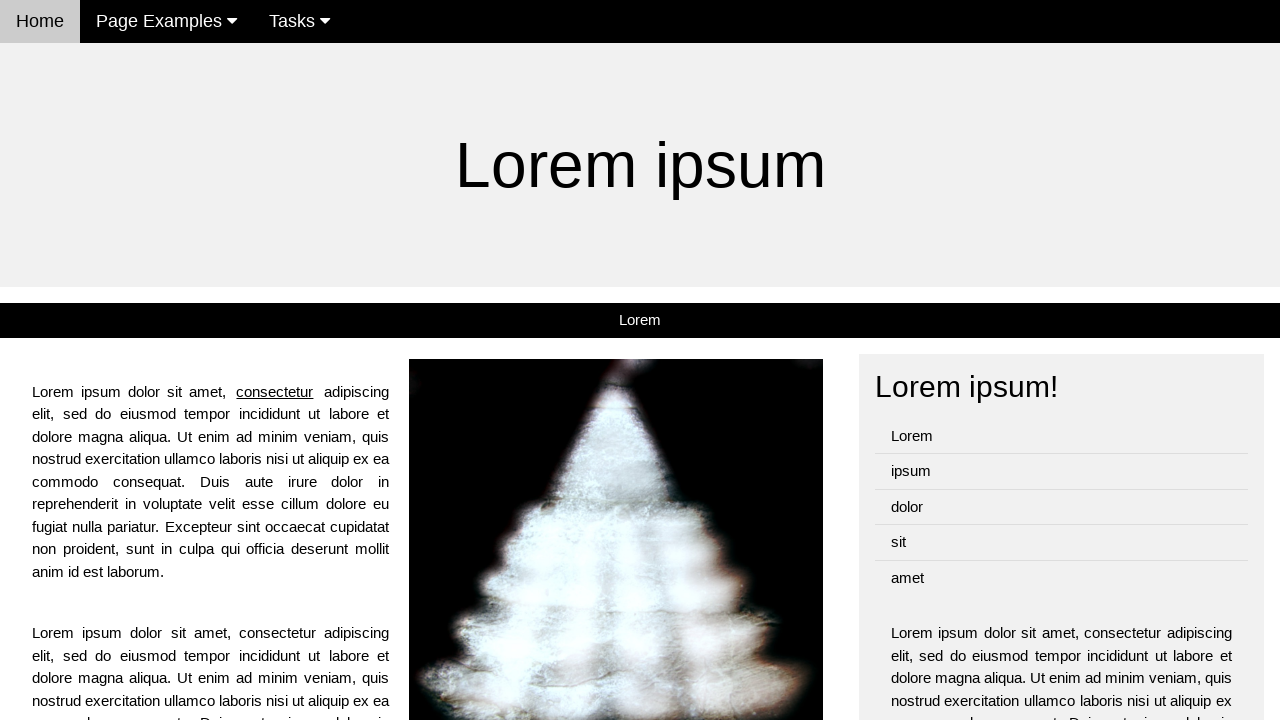

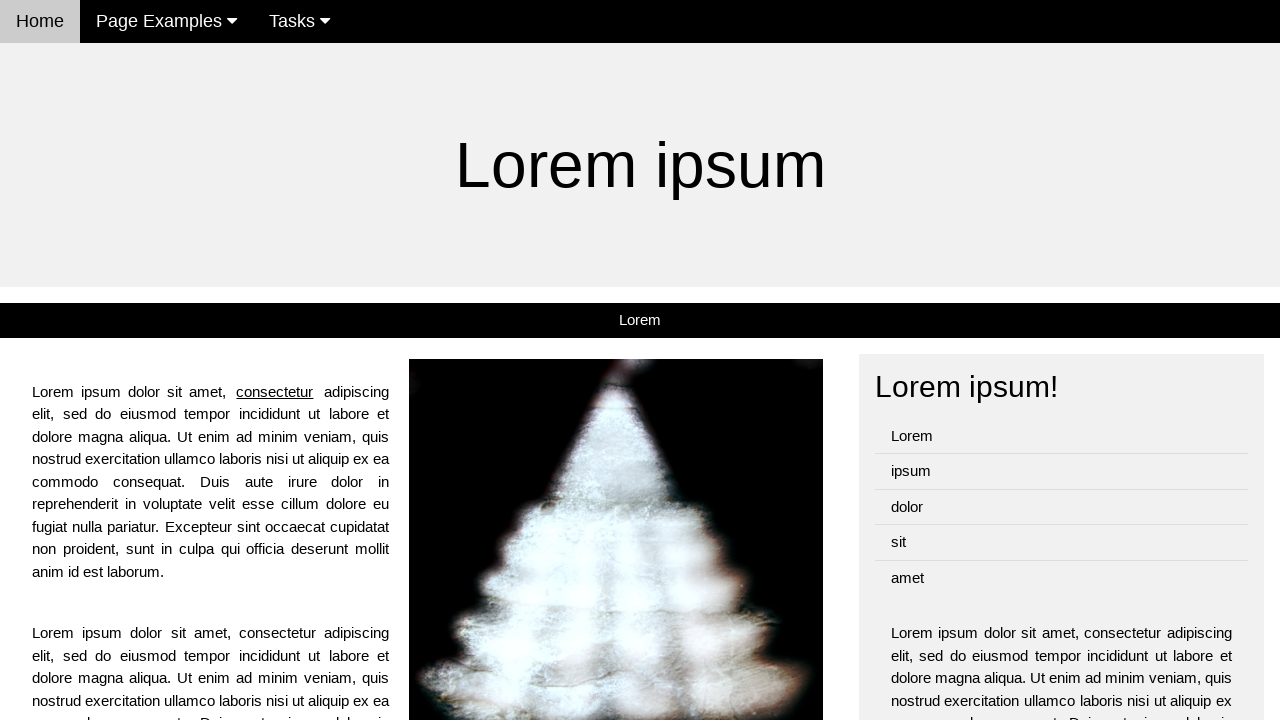